Tests A/B test opt-out functionality by loading the split testing page, verifying the initial A/B test heading, adding an opt-out cookie, refreshing, and confirming the page shows "No A/B Test".

Starting URL: http://the-internet.herokuapp.com/abtest

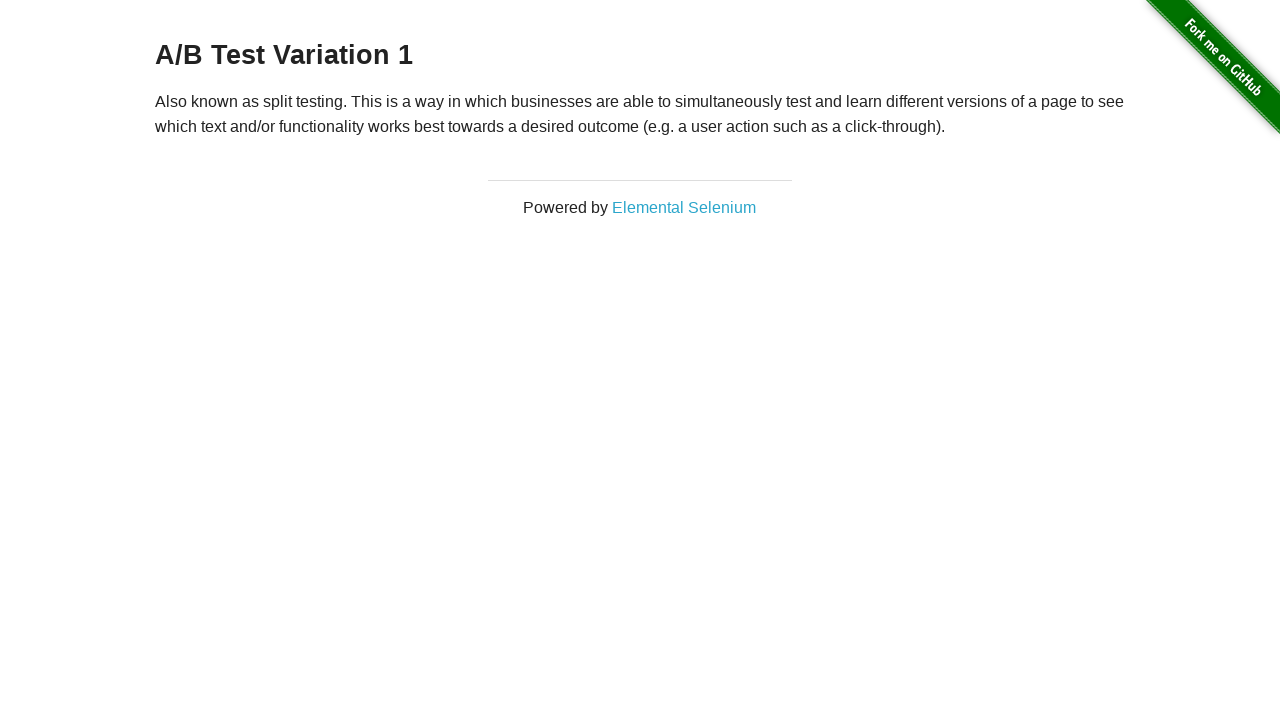

Located the h3 heading element on A/B test page
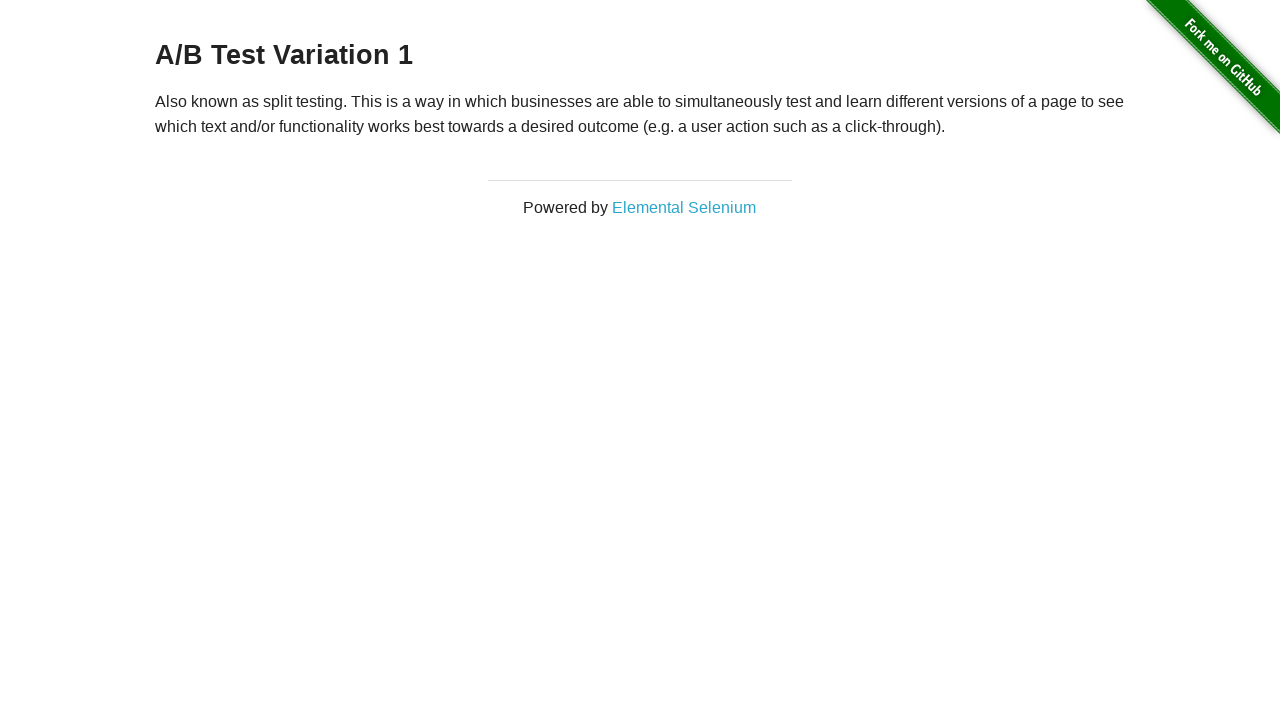

Retrieved heading text: 'A/B Test Variation 1'
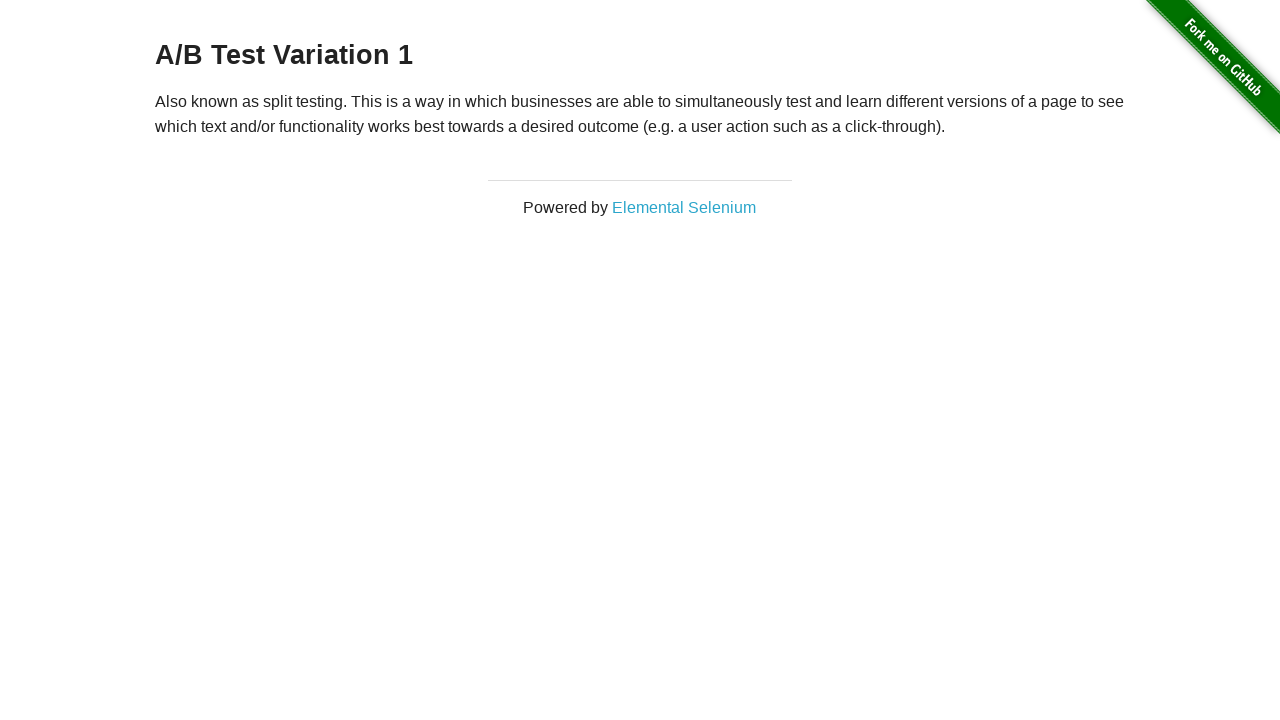

Verified initial heading is one of the A/B test variations
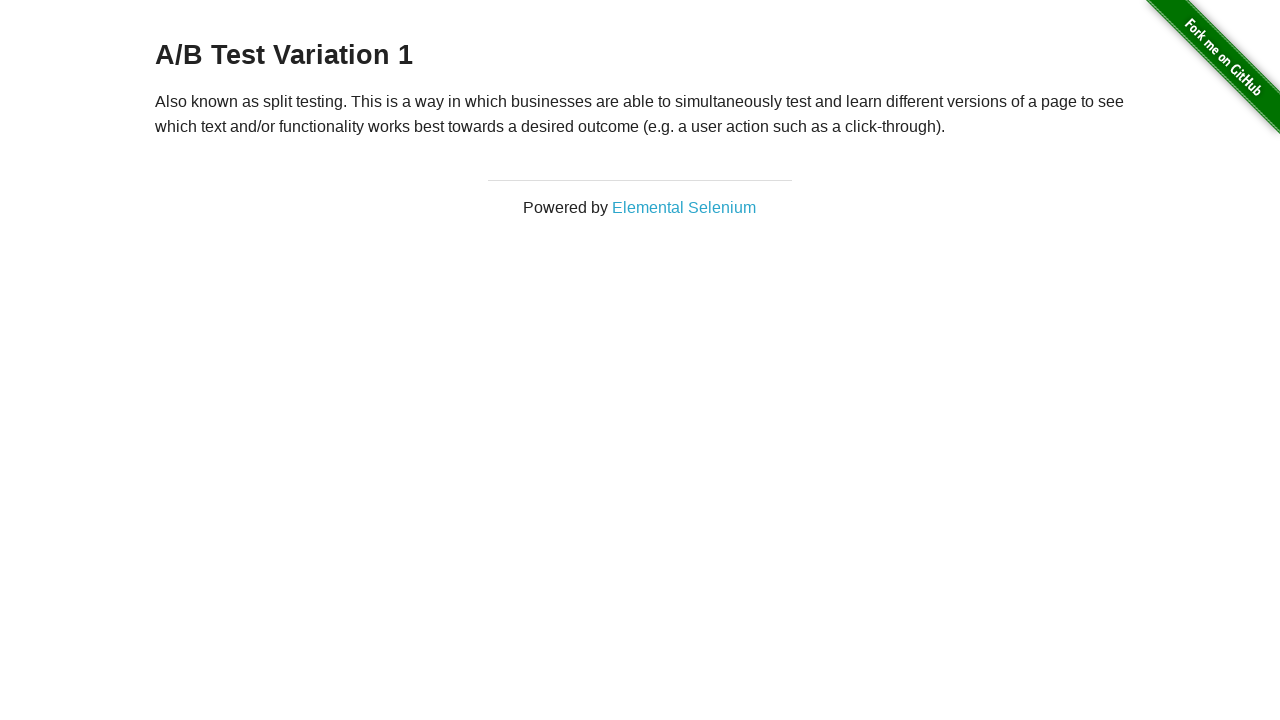

Added optimizelyOptOut cookie to context
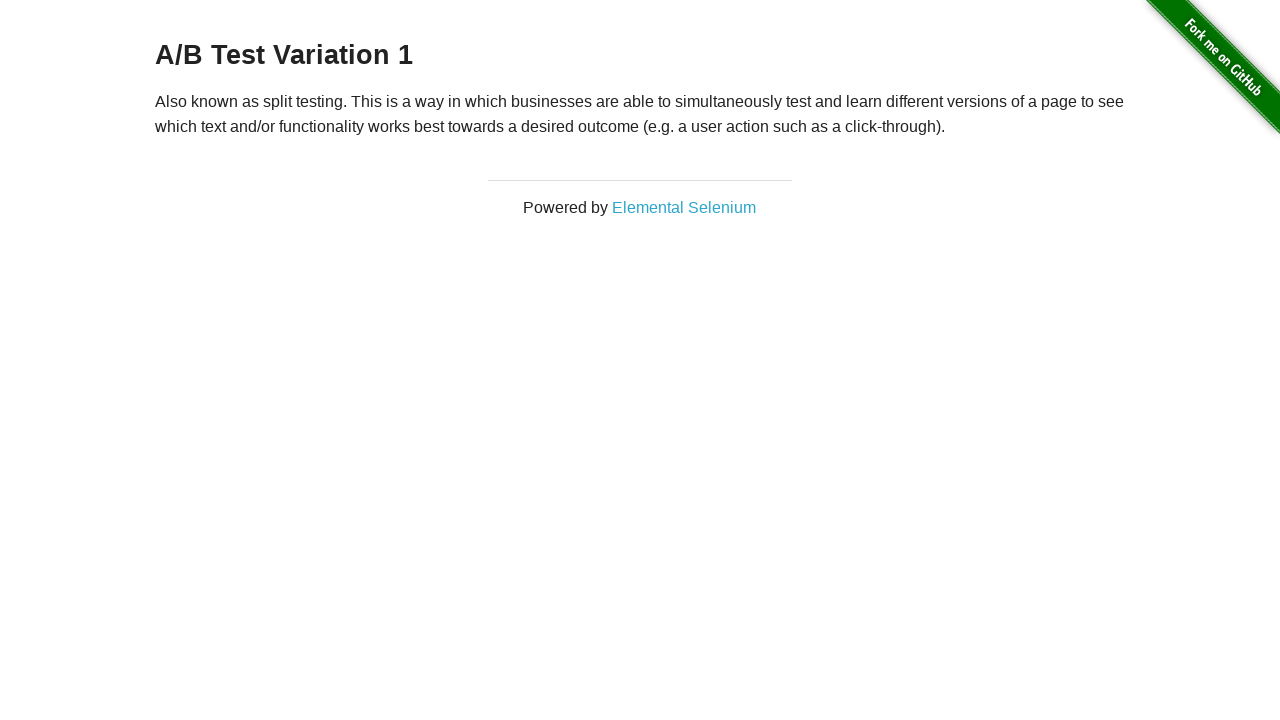

Reloaded the page after adding opt-out cookie
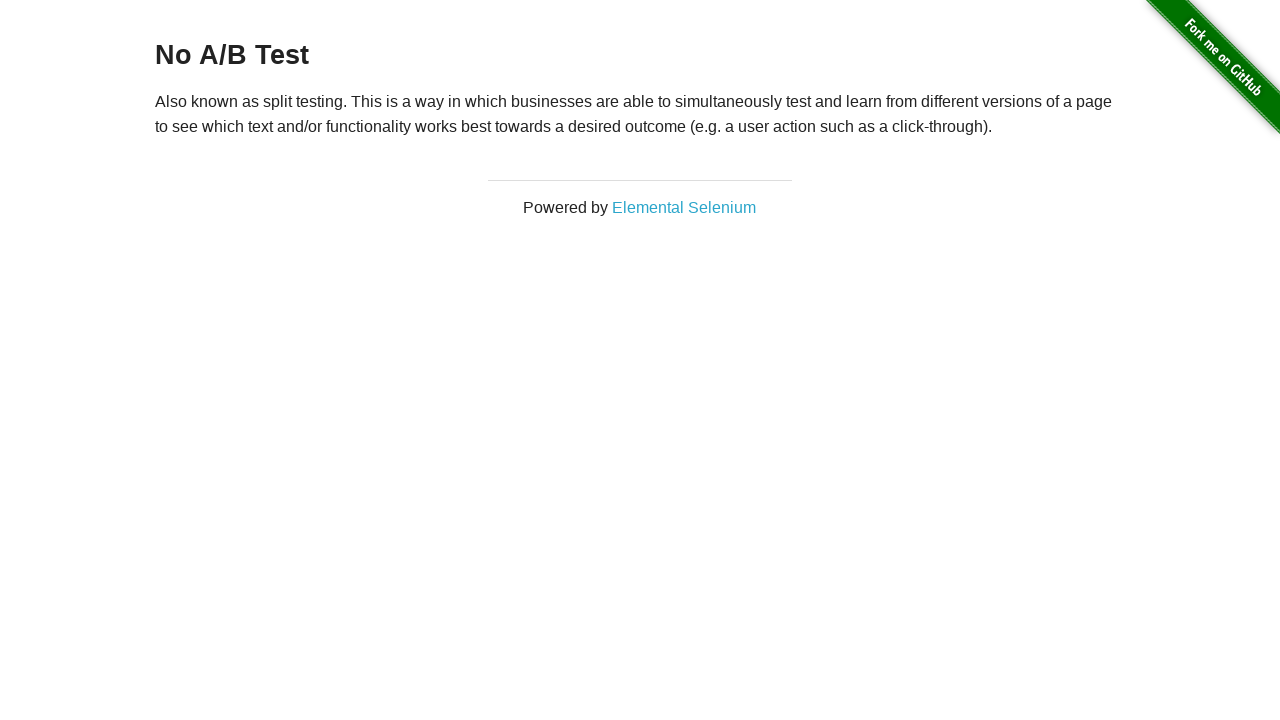

Retrieved heading text after reload: 'No A/B Test'
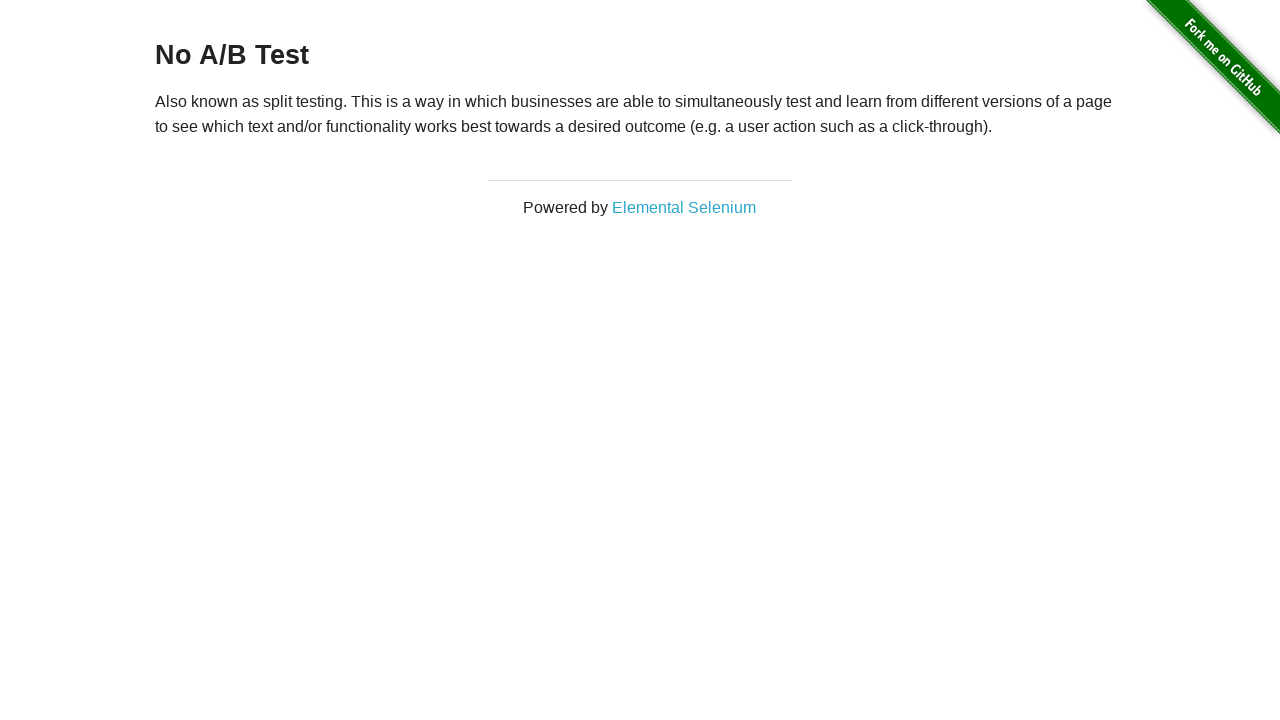

Verified heading now shows 'No A/B Test' after opt-out cookie applied
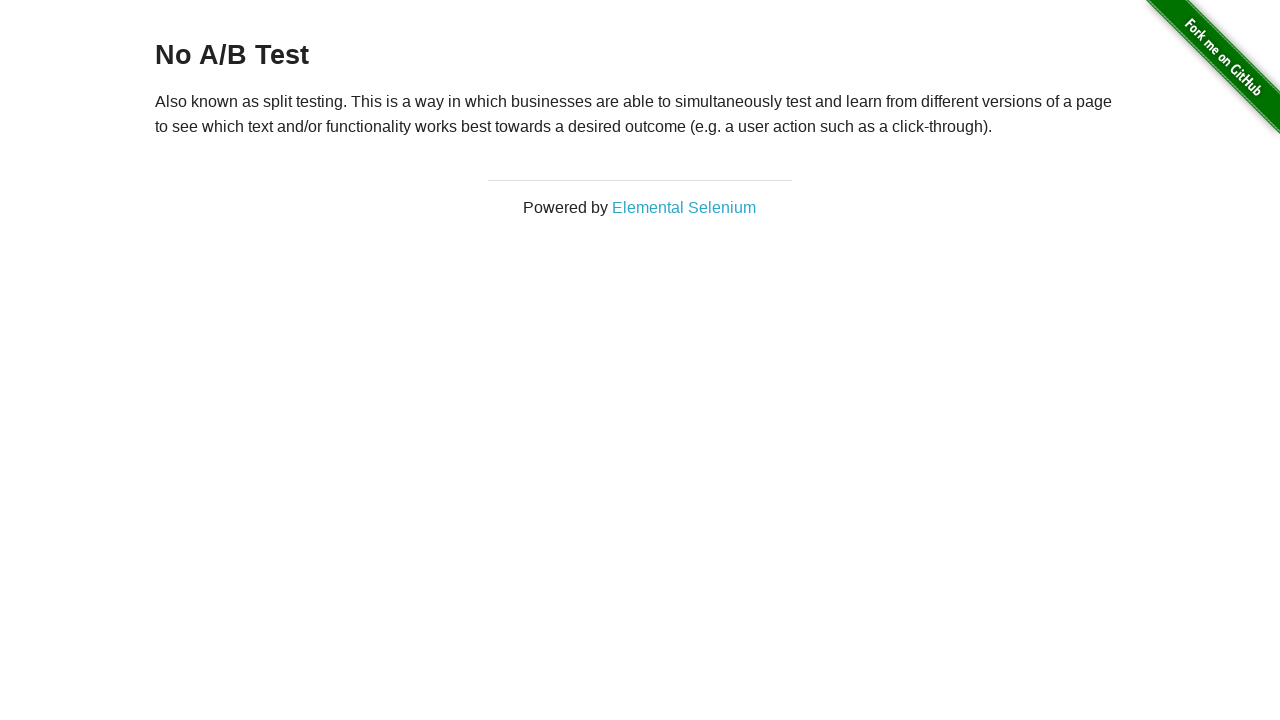

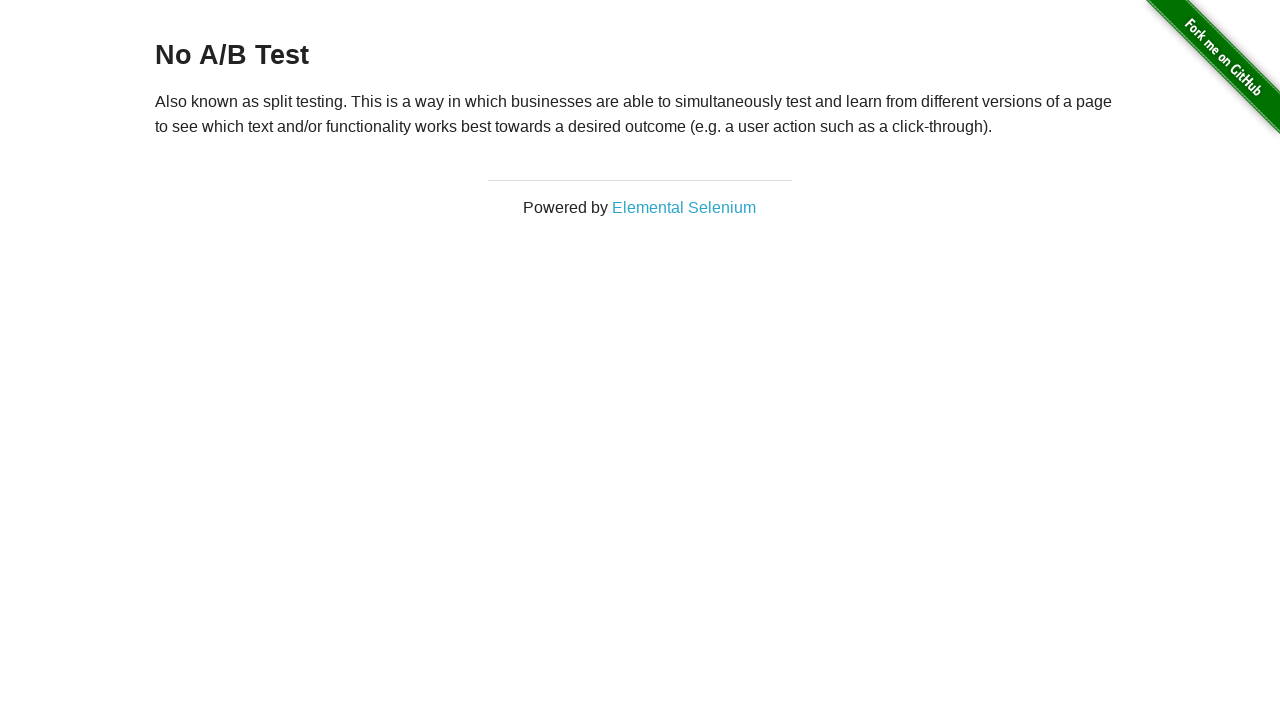